Tests that clicking the Email column header sorts the email addresses in ascending alphabetical order

Starting URL: http://the-internet.herokuapp.com/tables

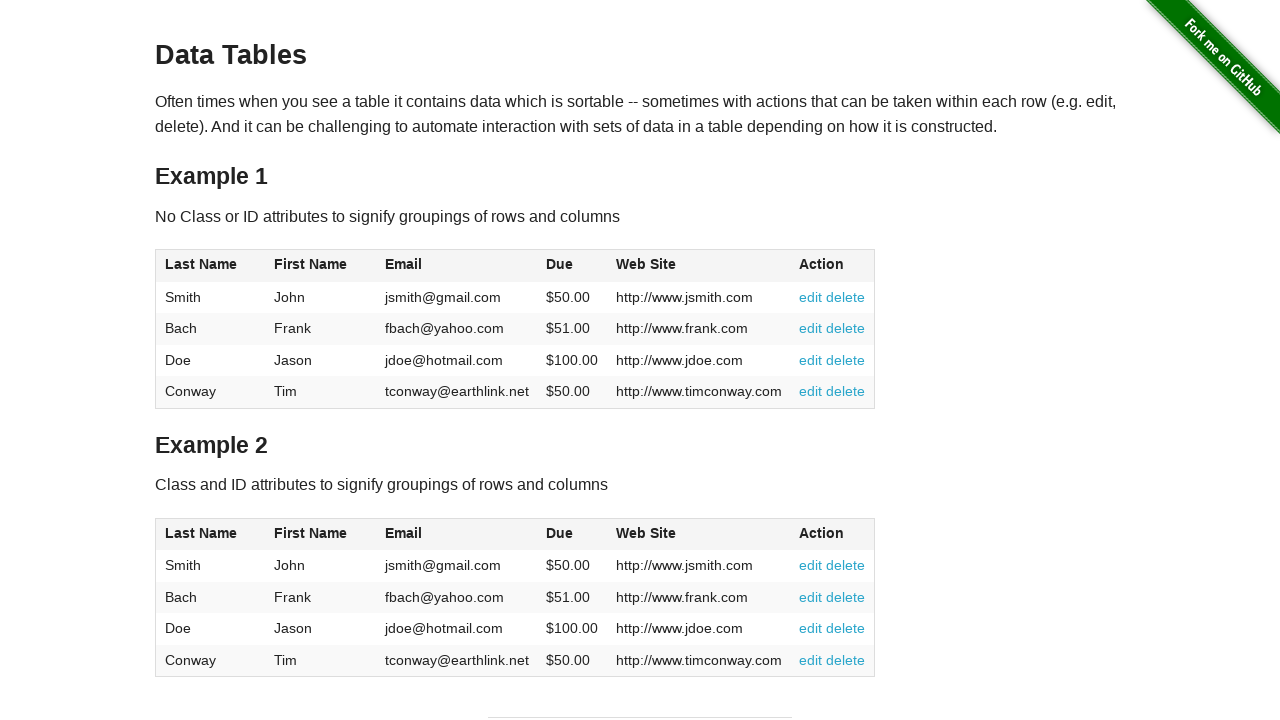

Clicked Email column header to sort ascending at (457, 266) on #table1 thead tr th:nth-of-type(3)
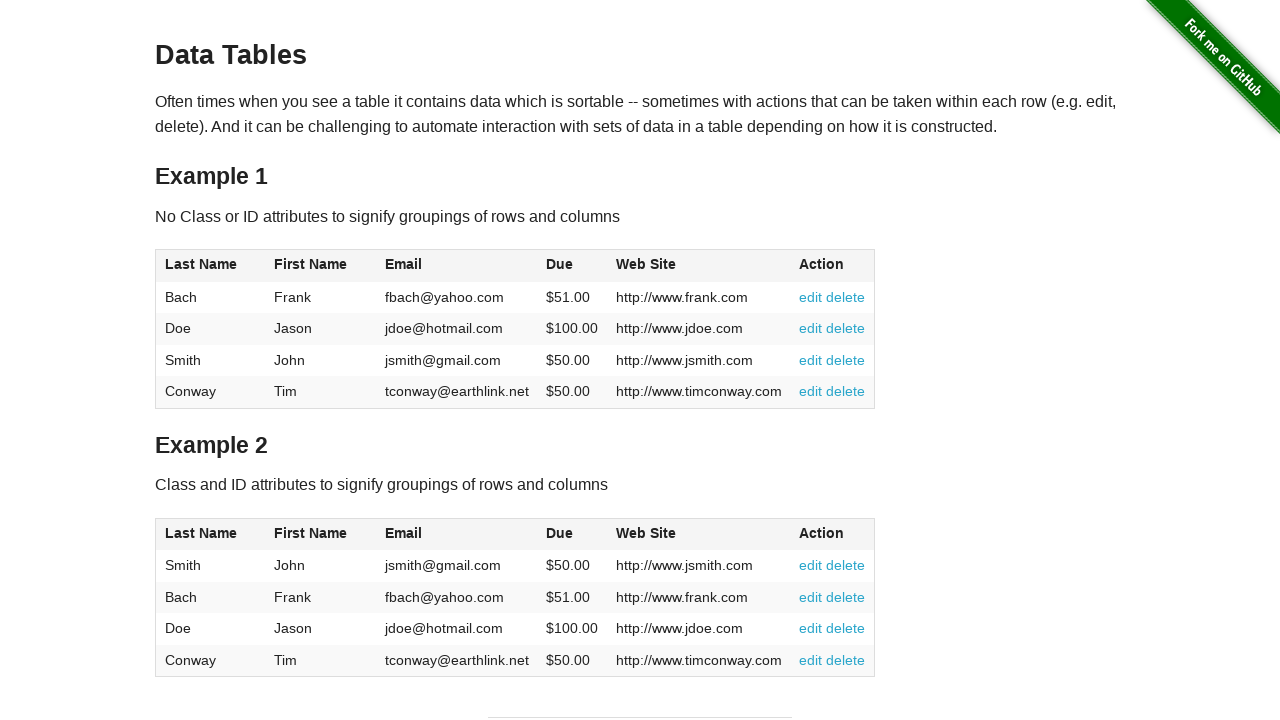

Email column in table body loaded
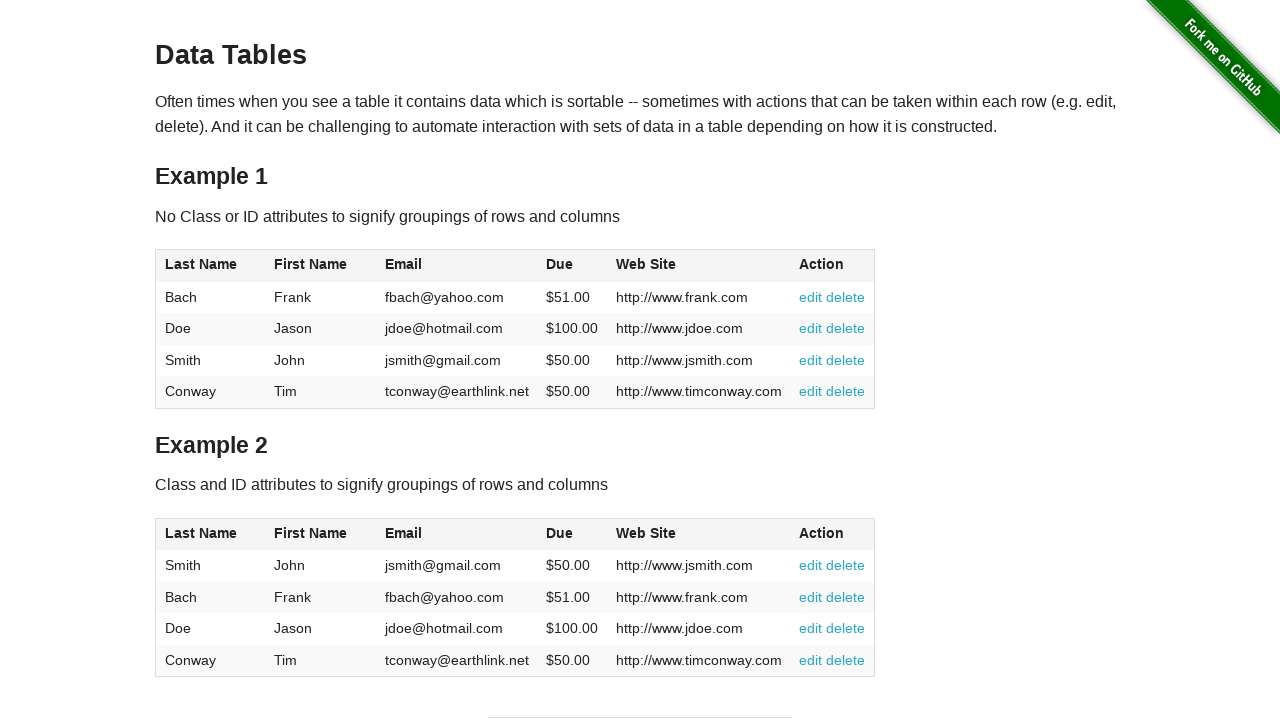

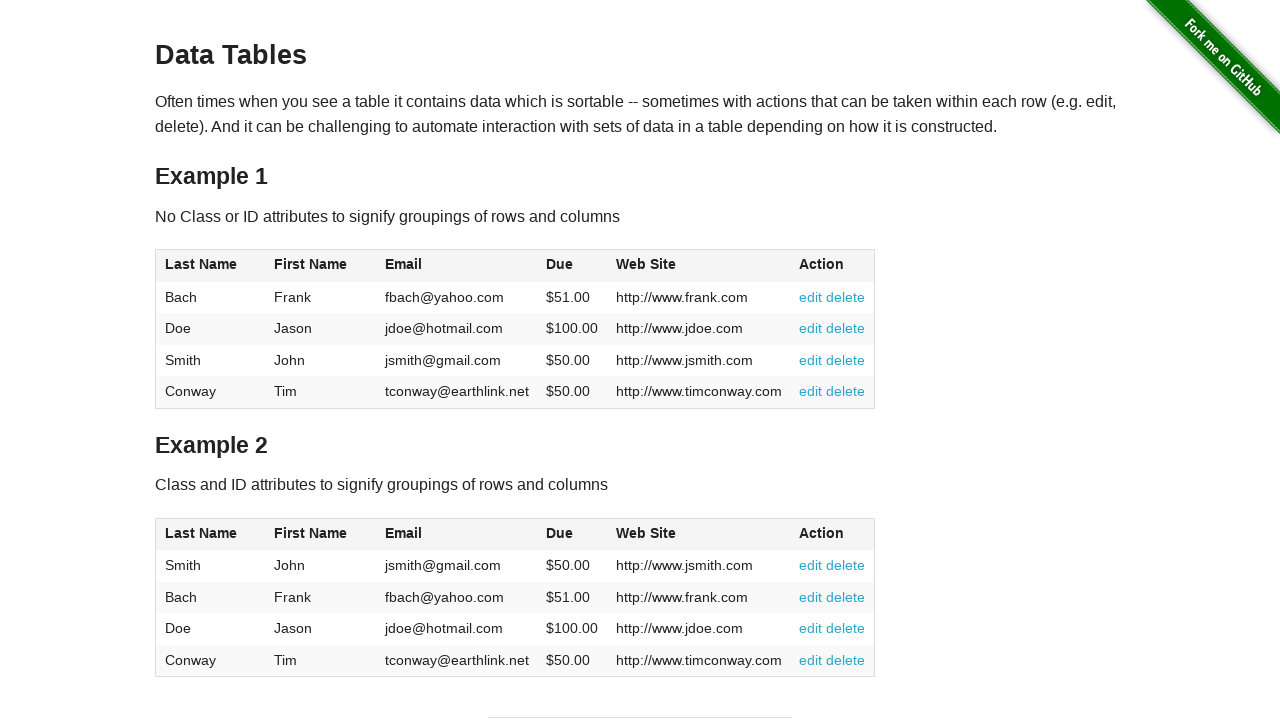